Tests Google Translate's voice translation feature by clicking the microphone button to initiate voice input

Starting URL: https://translate.google.com/?sl=en&tl=bn&op=translate

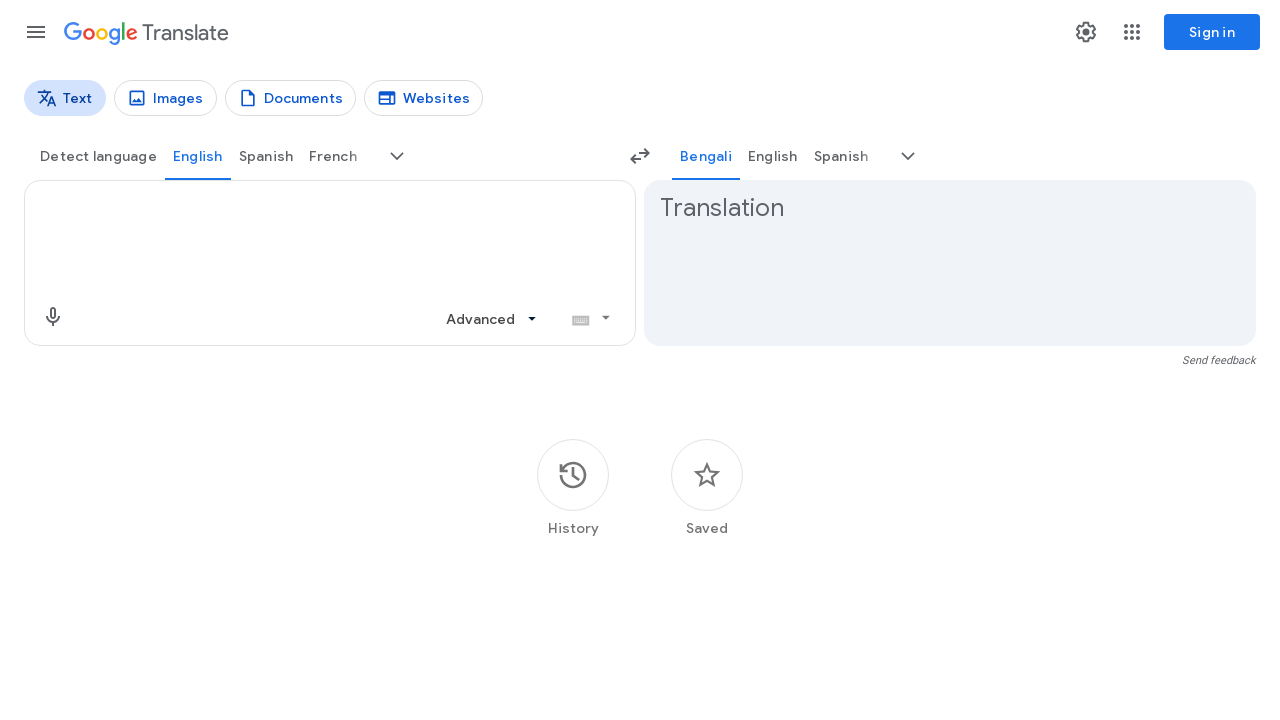

Navigated to Google Translate with English to Bengali language pair
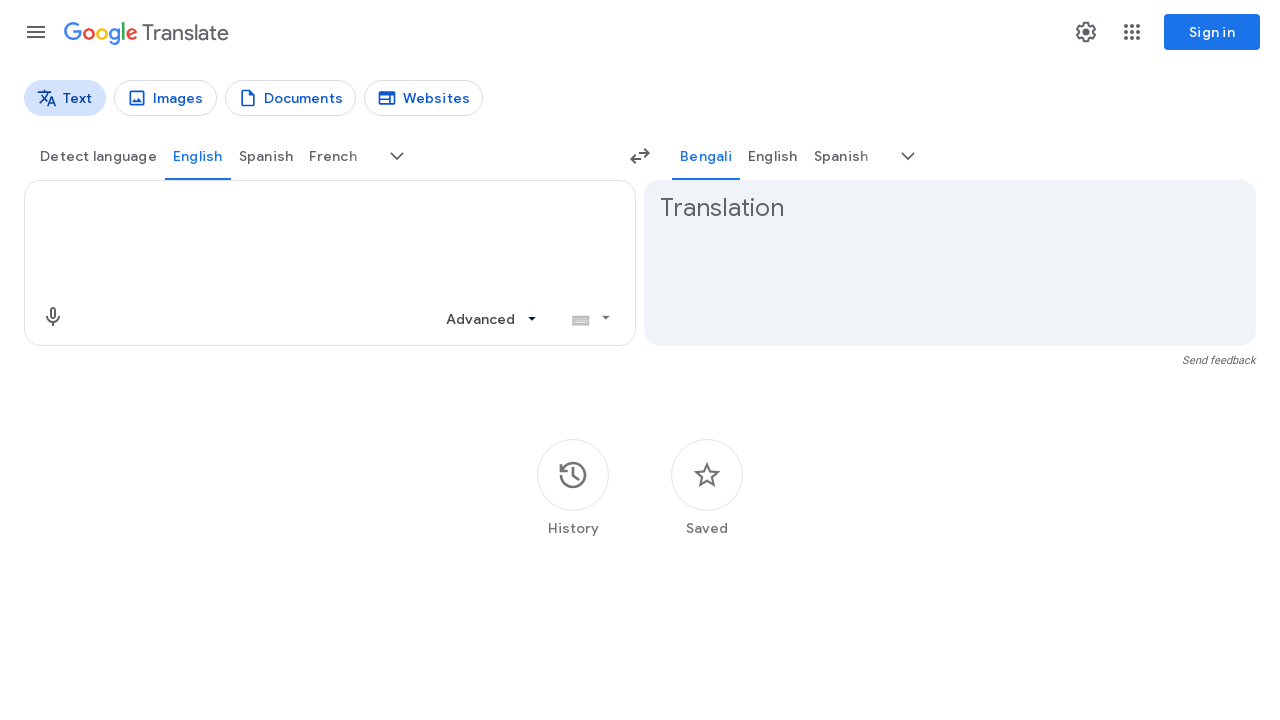

Clicked microphone button to initiate voice input for translation at (53, 317) on (//button[@aria-label='Translate by voice'])[2]
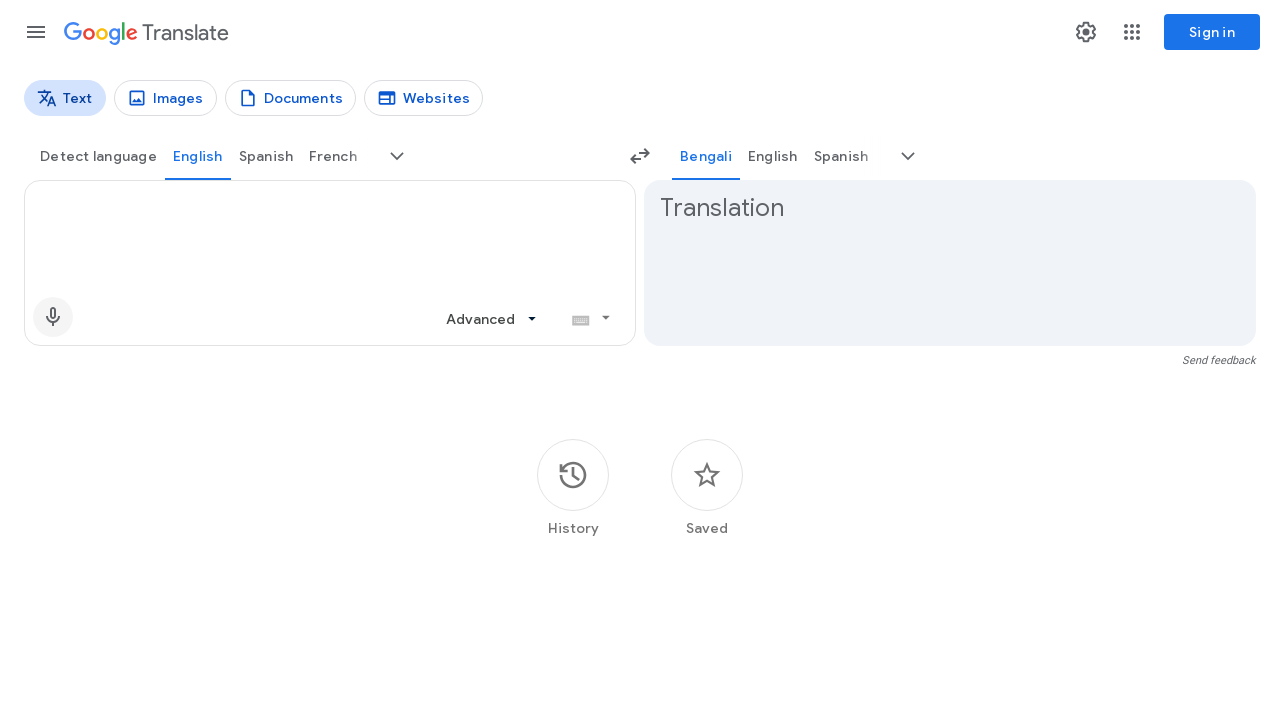

Waited for voice input interface to load
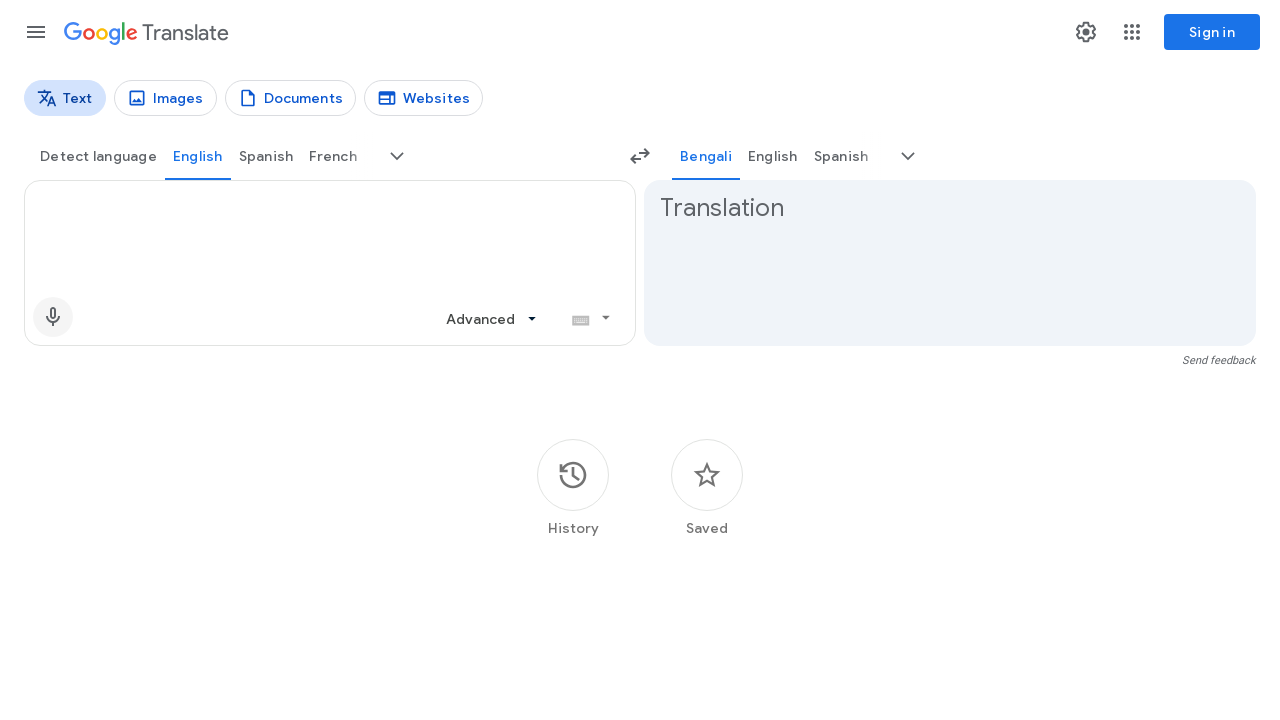

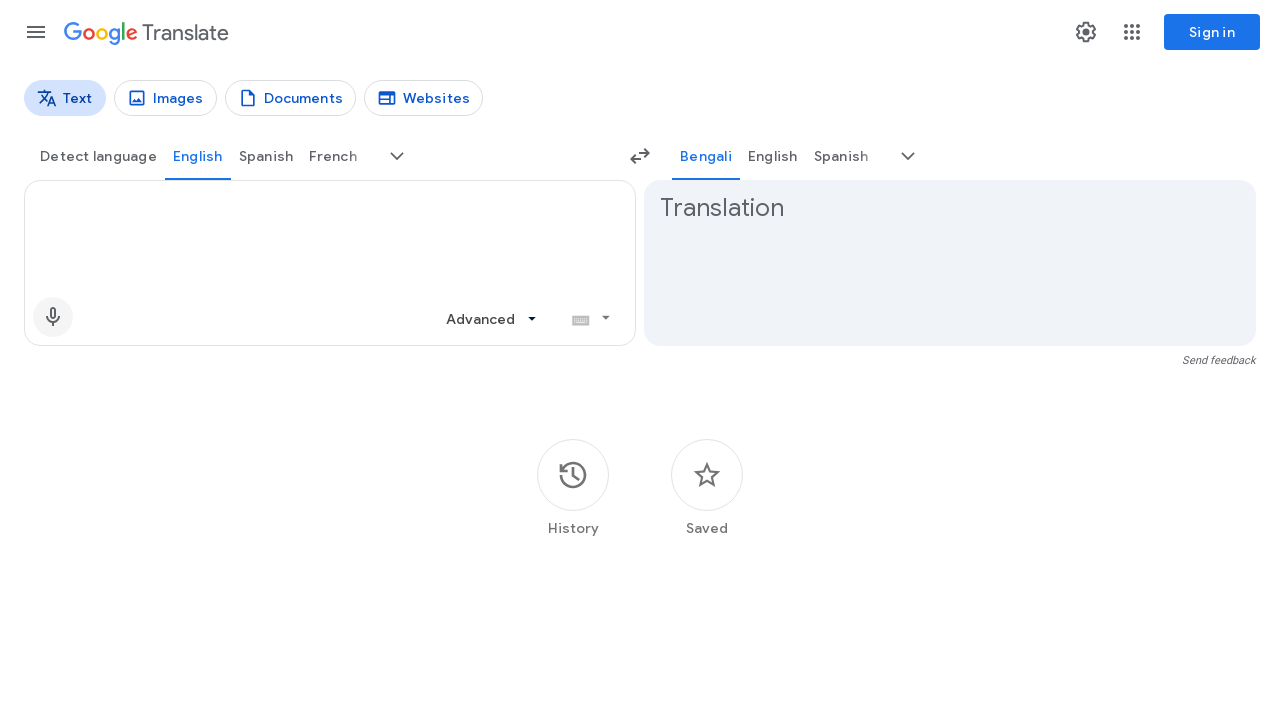